Tests checkbox functionality by clicking checkbox option 1 and verifying it becomes checked

Starting URL: https://www.rahulshettyacademy.com/AutomationPractice/

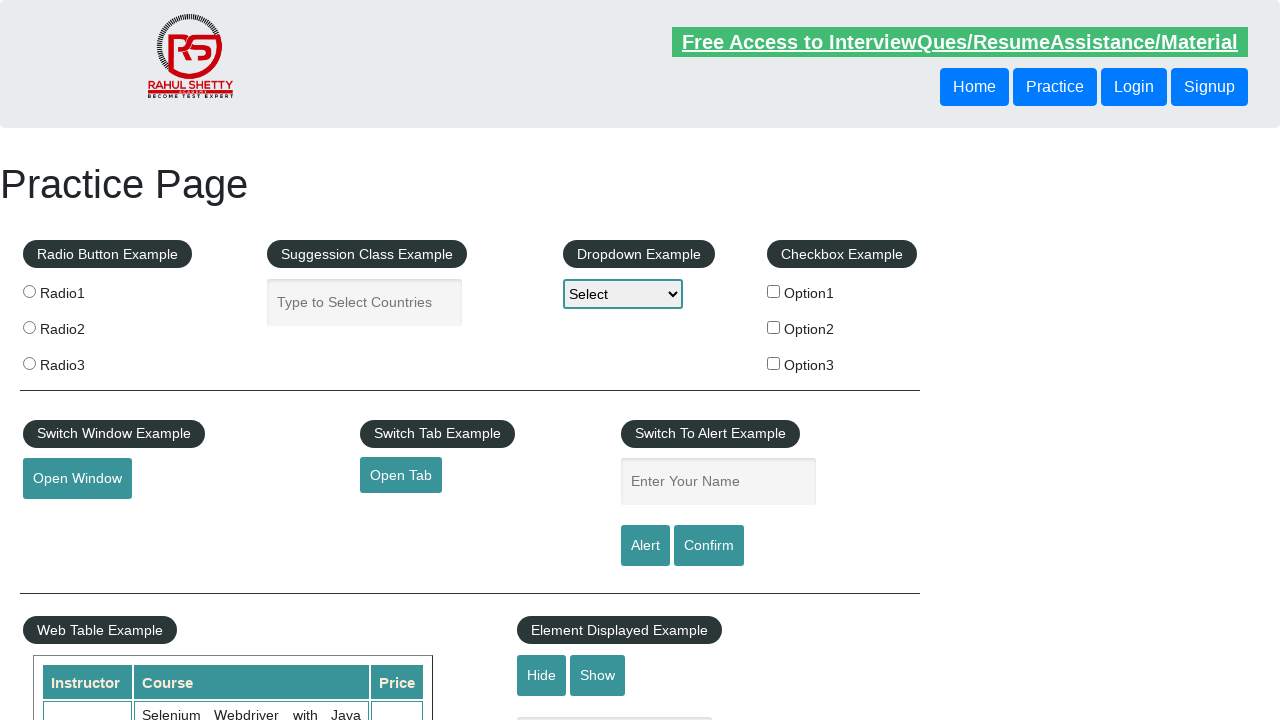

Checked checkbox option 1 at (774, 291) on #checkBoxOption1
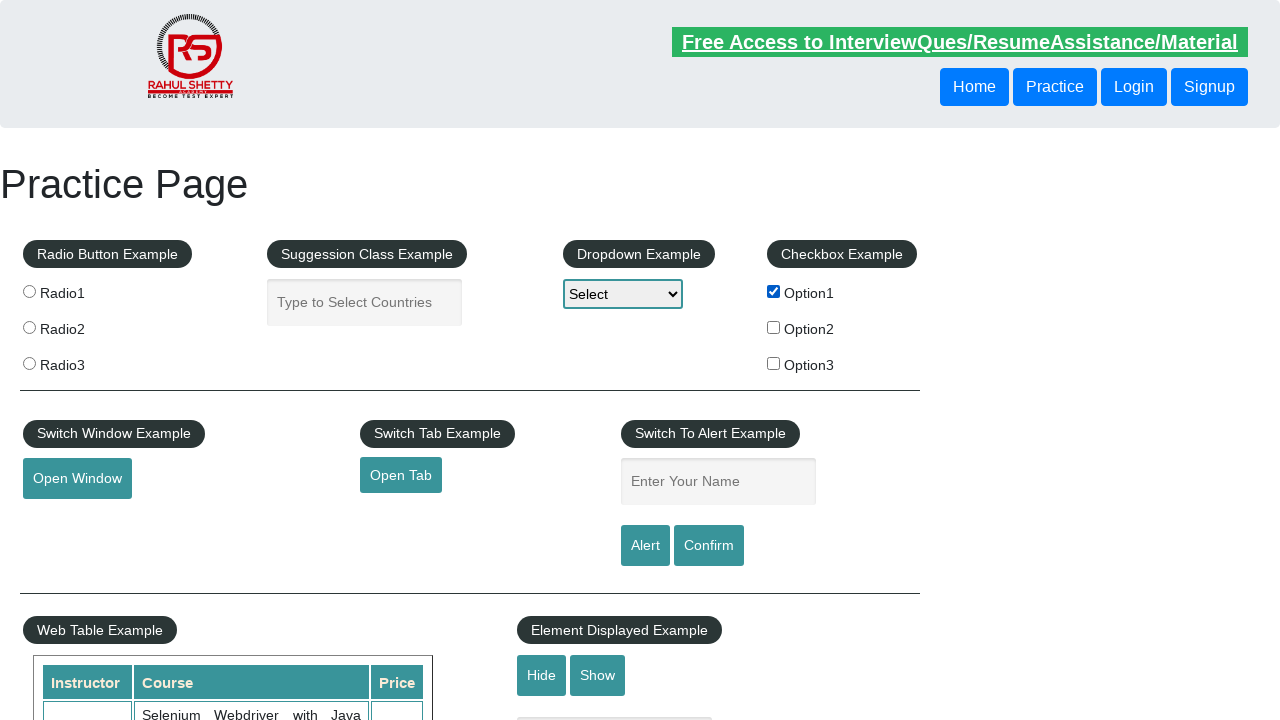

Verified that checkbox option 1 is checked
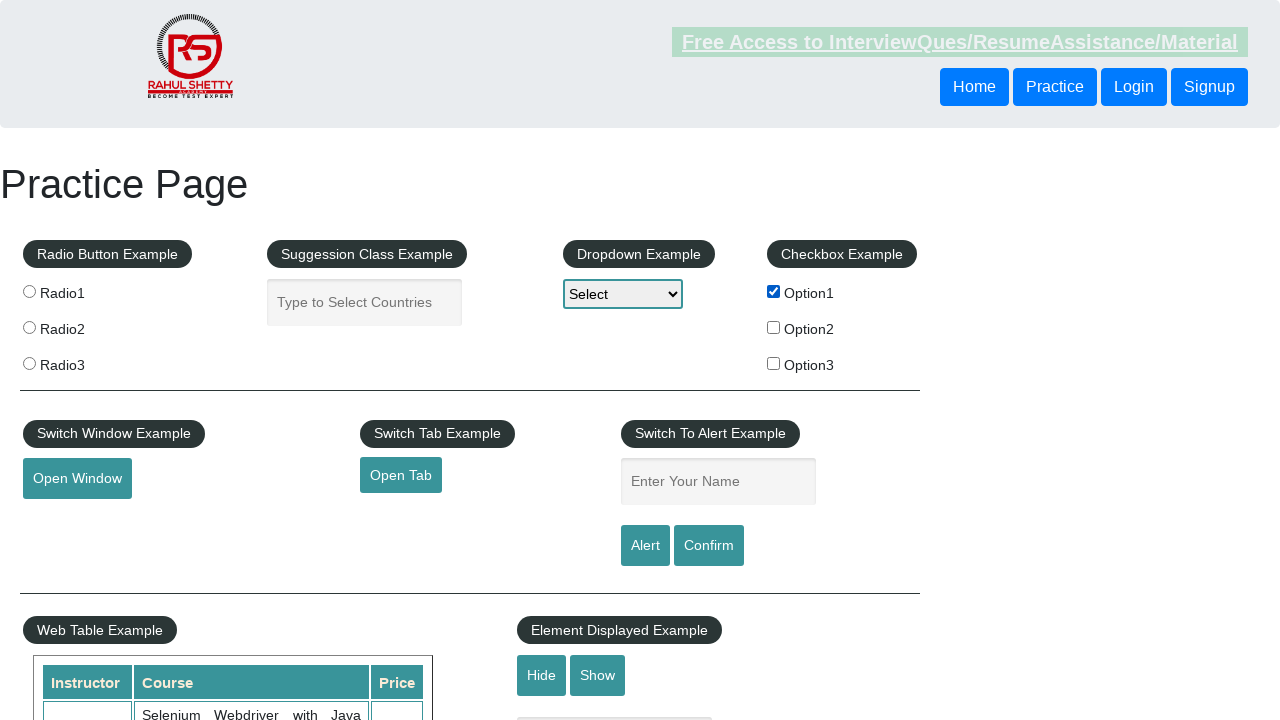

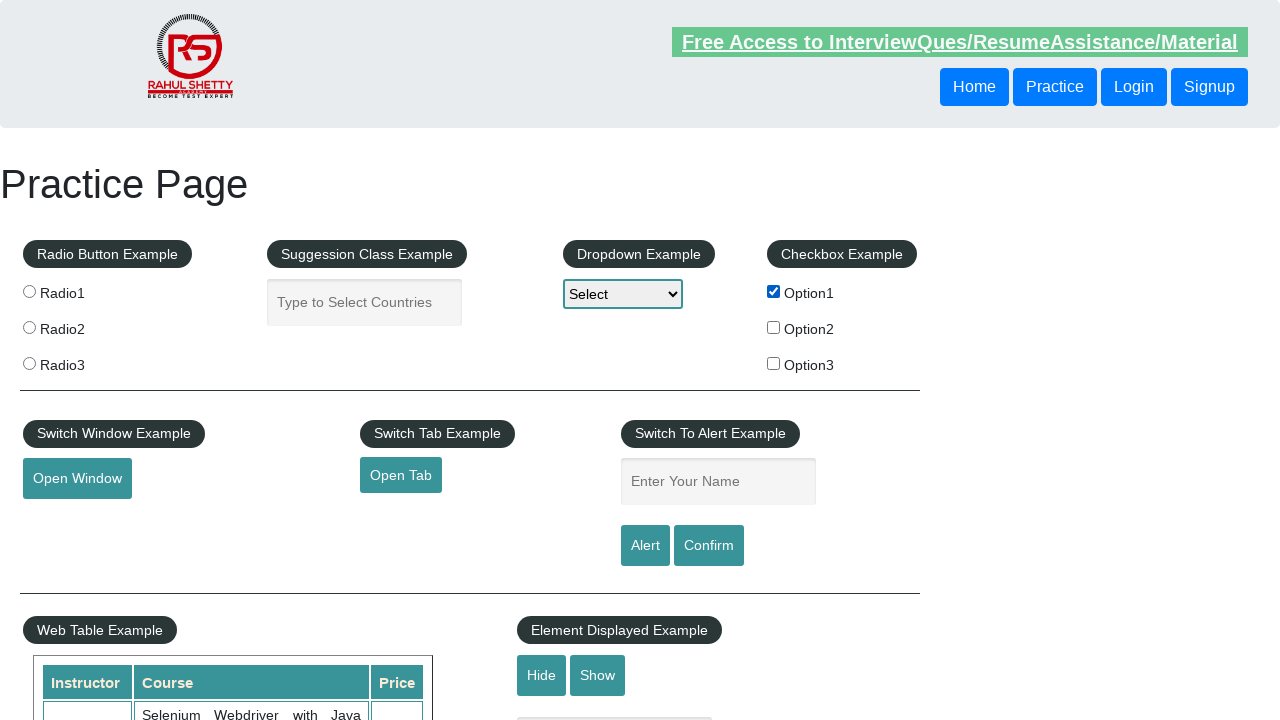